Navigates to a Taiwanese news website (Liberty Times Net) and captures a screenshot of the page

Starting URL: http://www.ltn.com.tw/

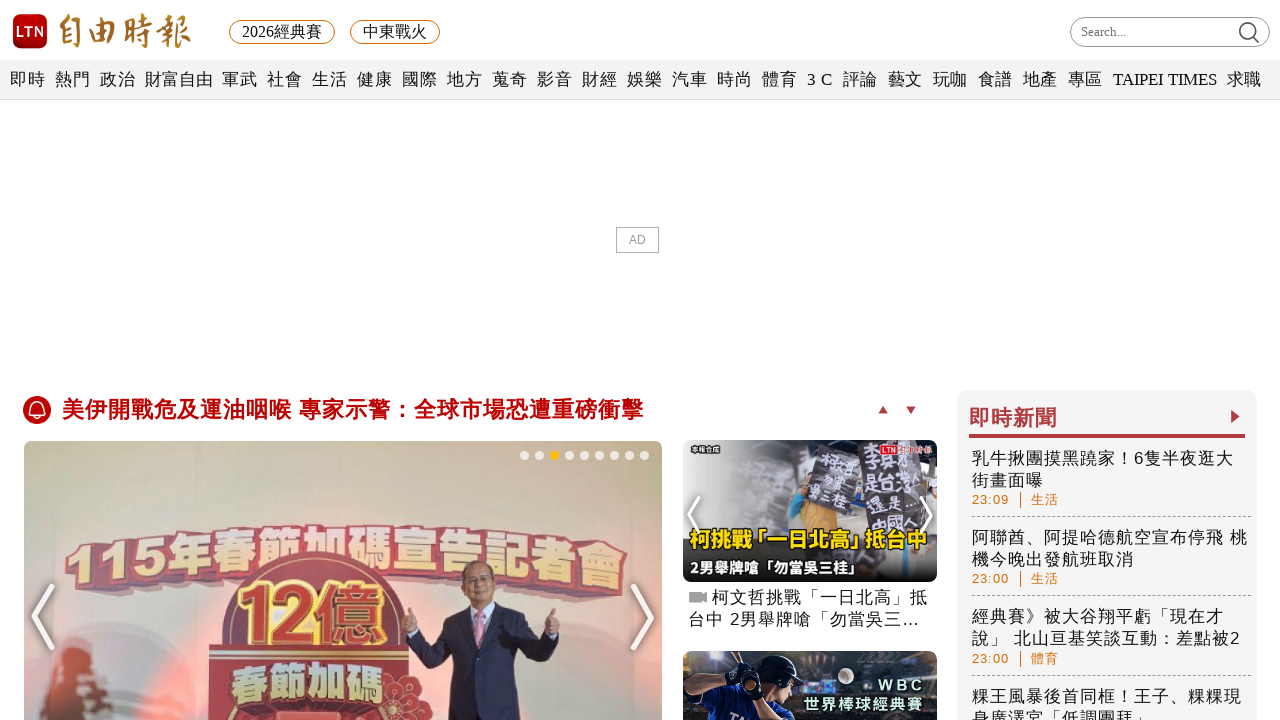

Waited for Liberty Times Net page to fully load (networkidle)
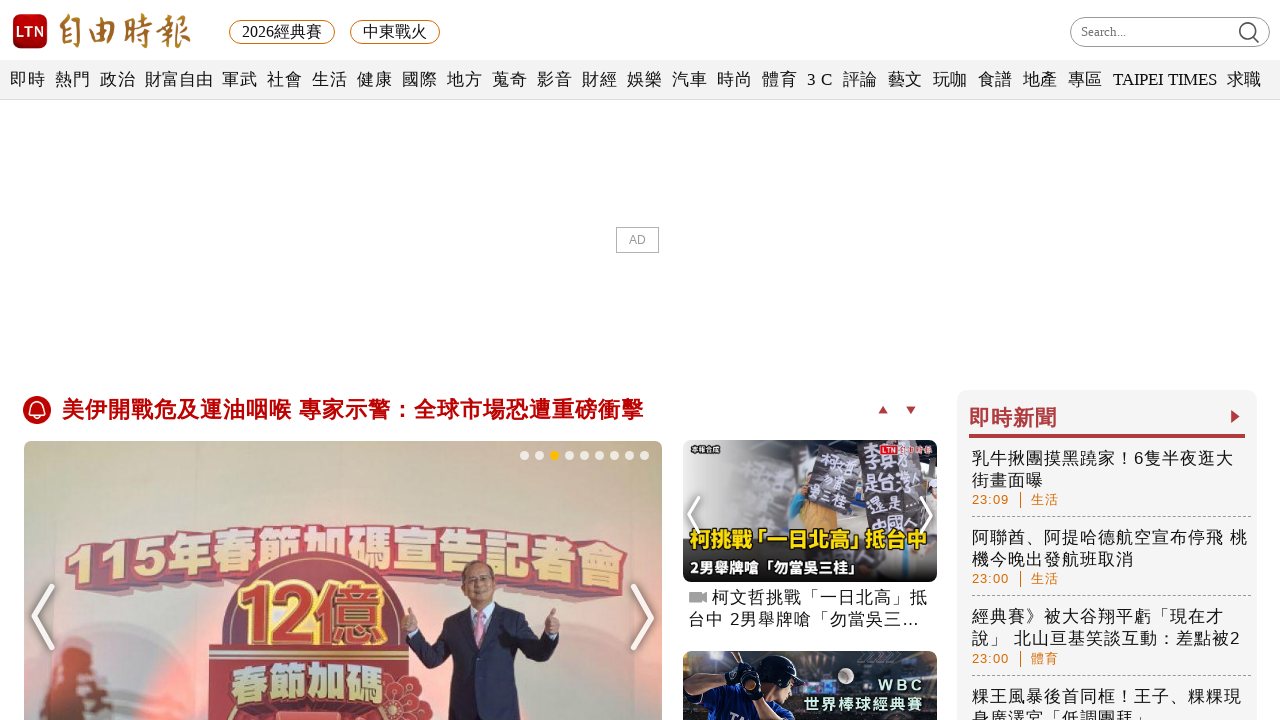

Captured screenshot of Liberty Times Net homepage
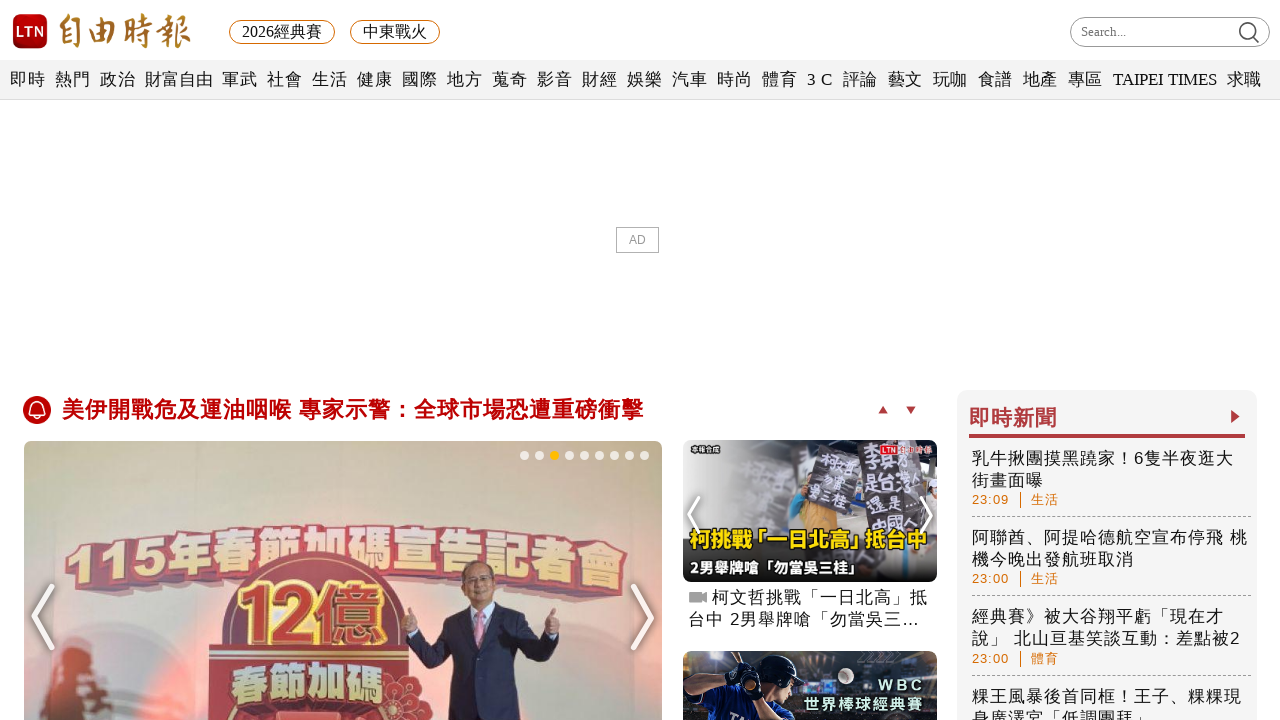

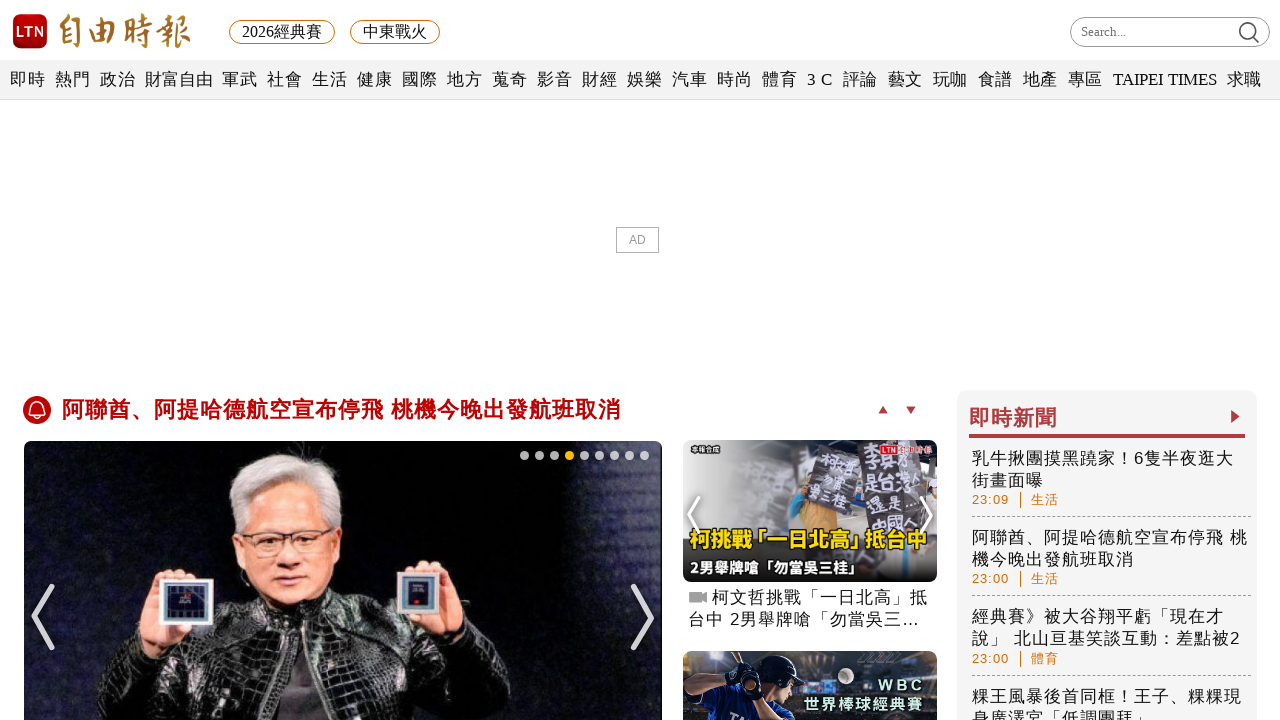